Tests dropdown selection by value attribute

Starting URL: https://the-internet.herokuapp.com/dropdown

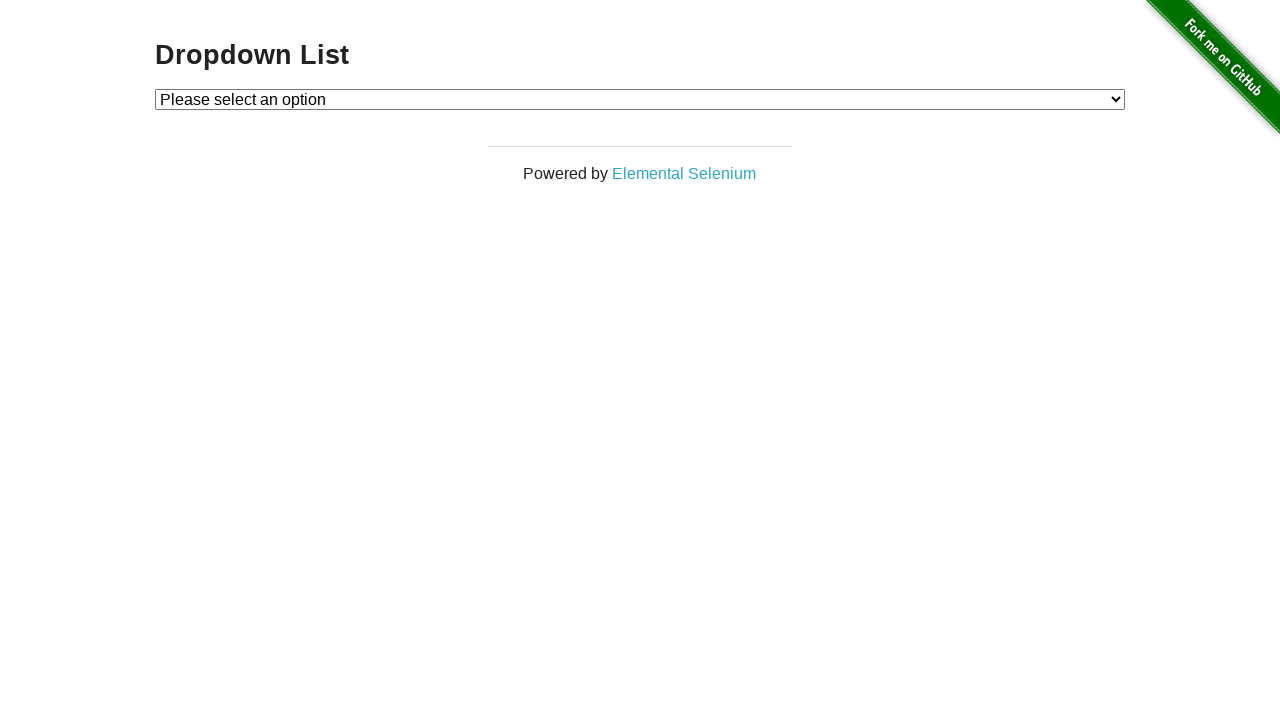

Waited 3 seconds for page to load
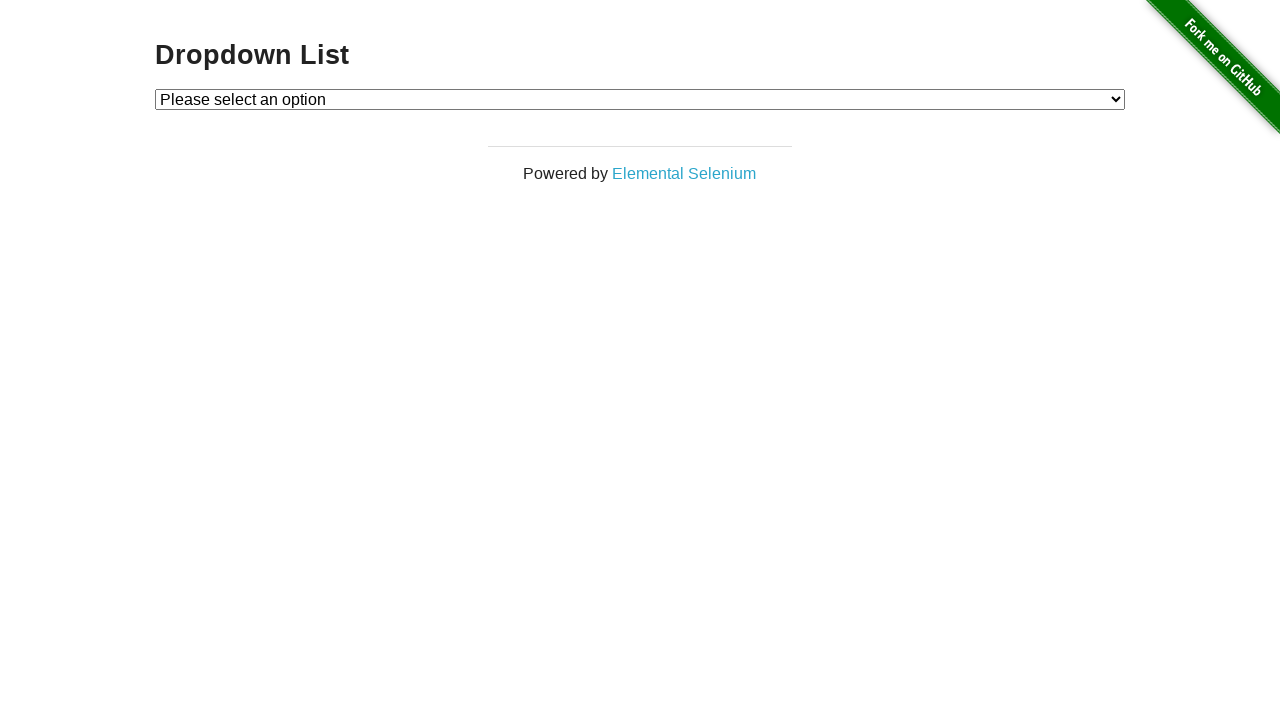

Located dropdown element with id 'dropdown'
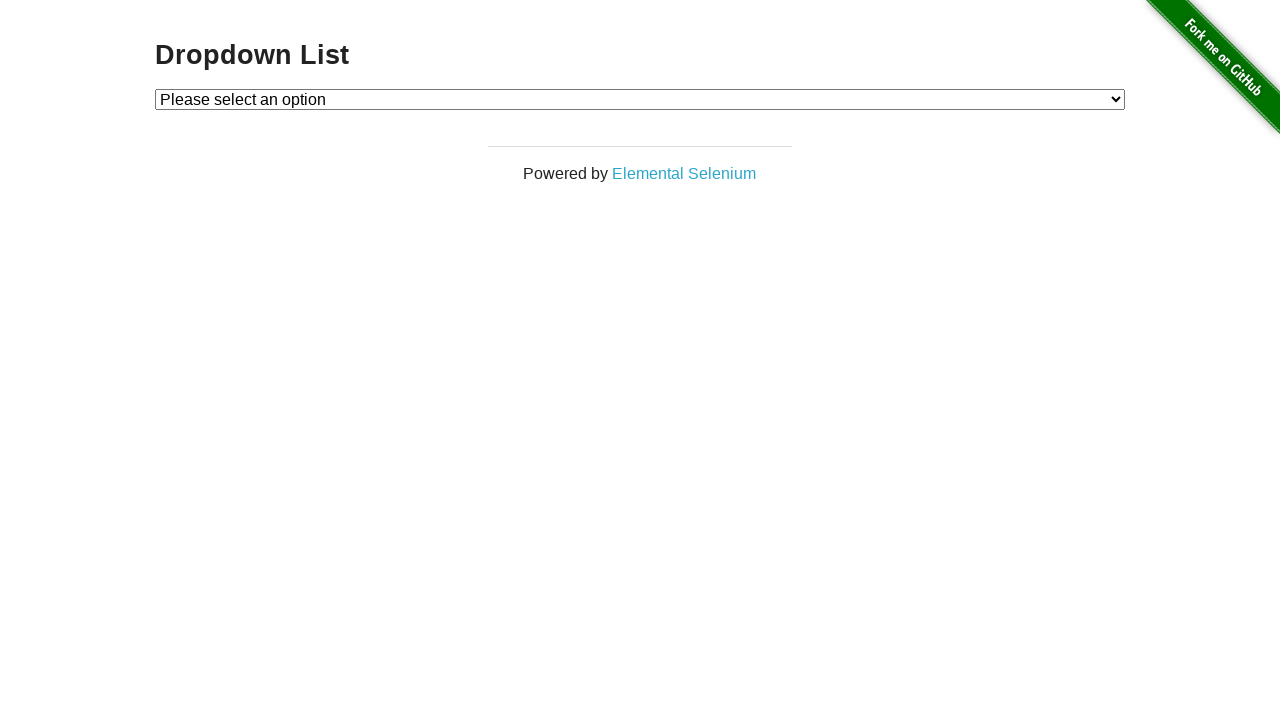

Selected option with value '2' from dropdown on #dropdown
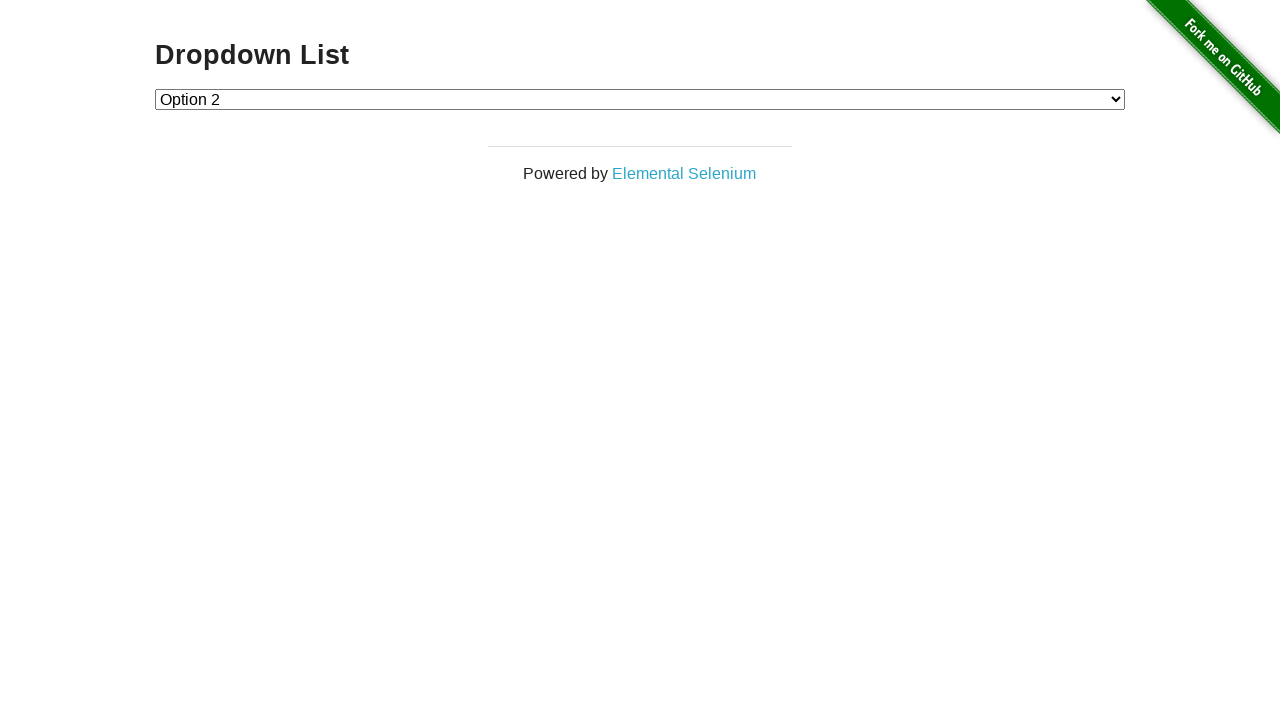

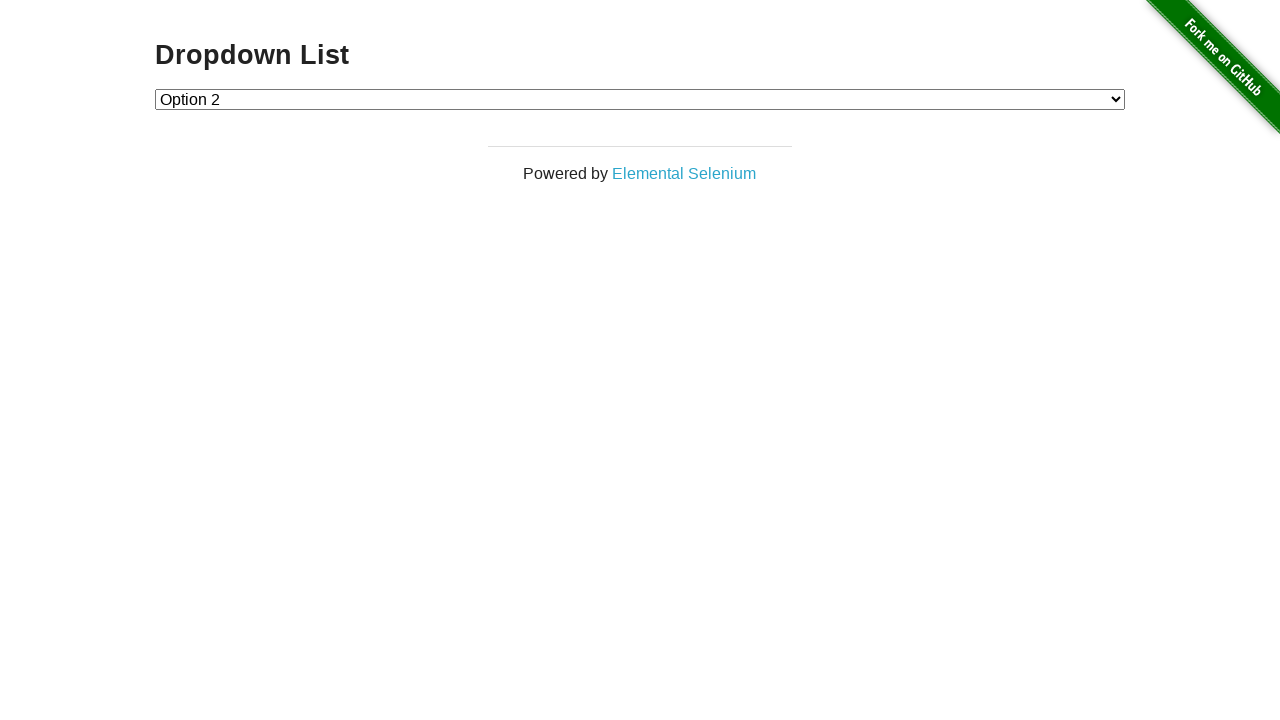